Tests that clicking the "Add Element" button multiple times creates multiple Delete buttons

Starting URL: https://the-internet.herokuapp.com/

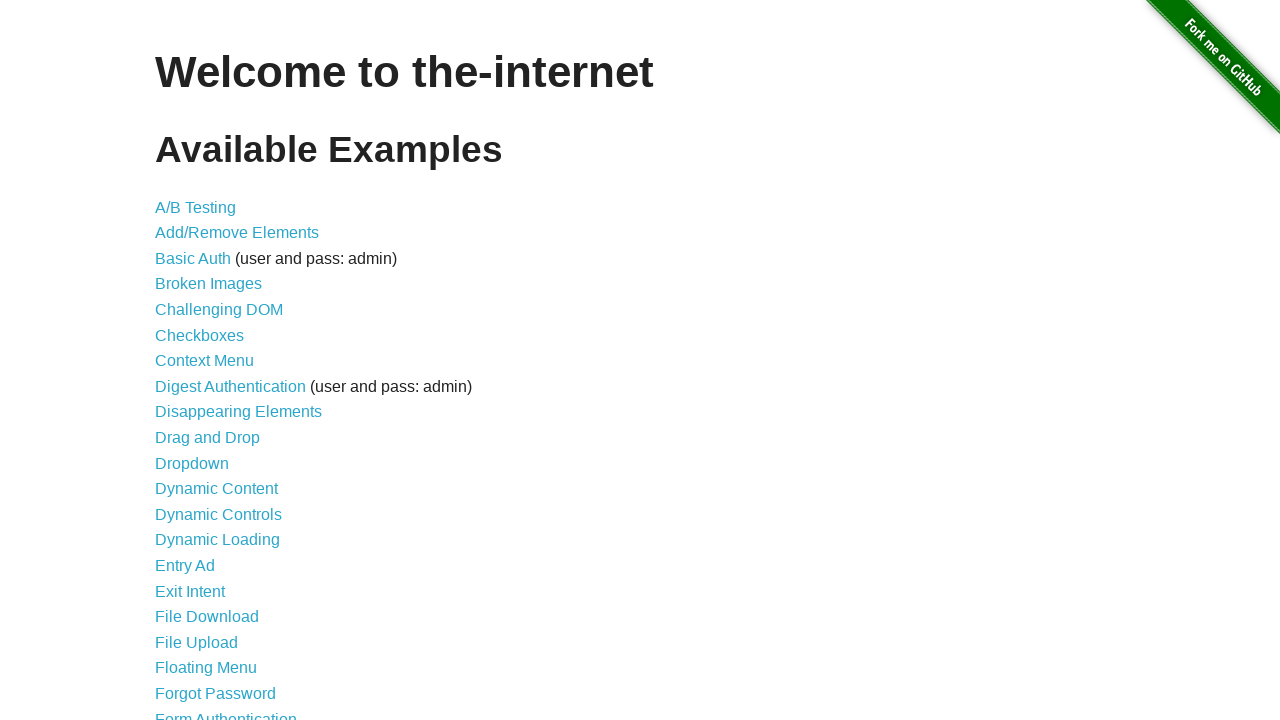

Clicked on the Add/Remove Elements link at (237, 233) on a[href*="add_remove"]
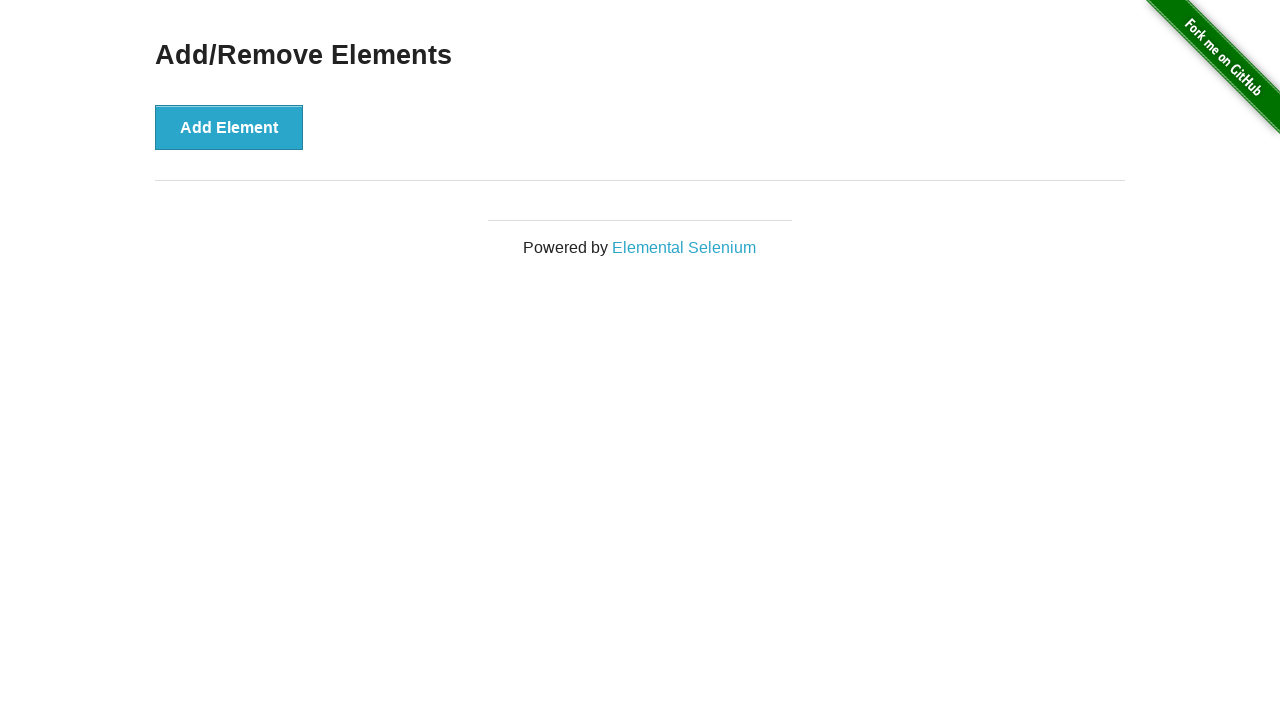

Clicked Add Element button (iteration 1) at (229, 127) on internal:text="Add Element"i
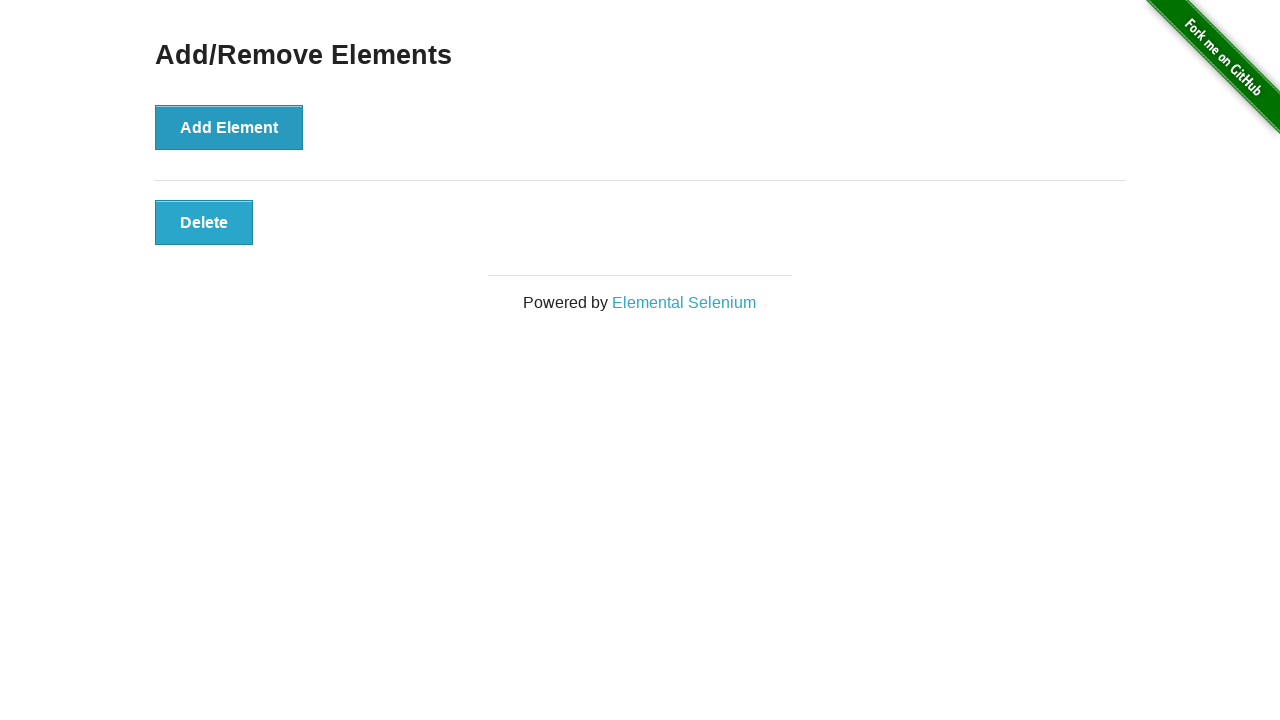

Clicked Add Element button (iteration 2) at (229, 127) on internal:text="Add Element"i
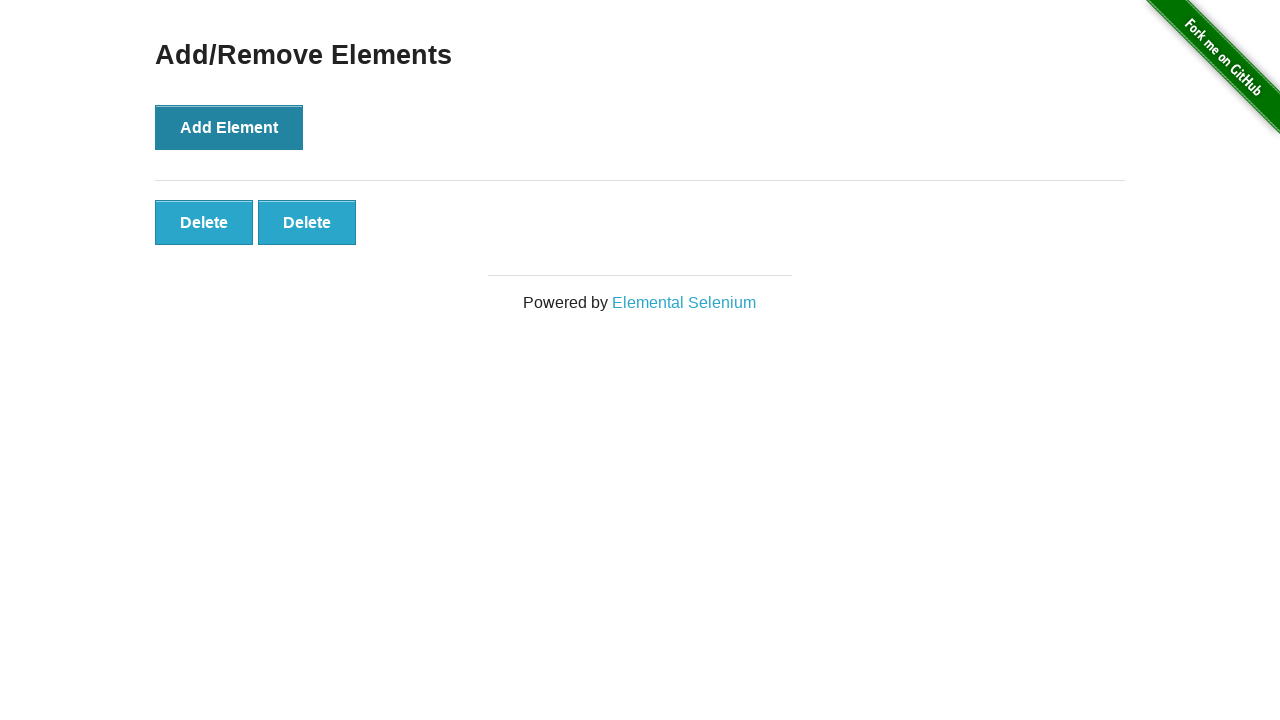

Clicked Add Element button (iteration 3) at (229, 127) on internal:text="Add Element"i
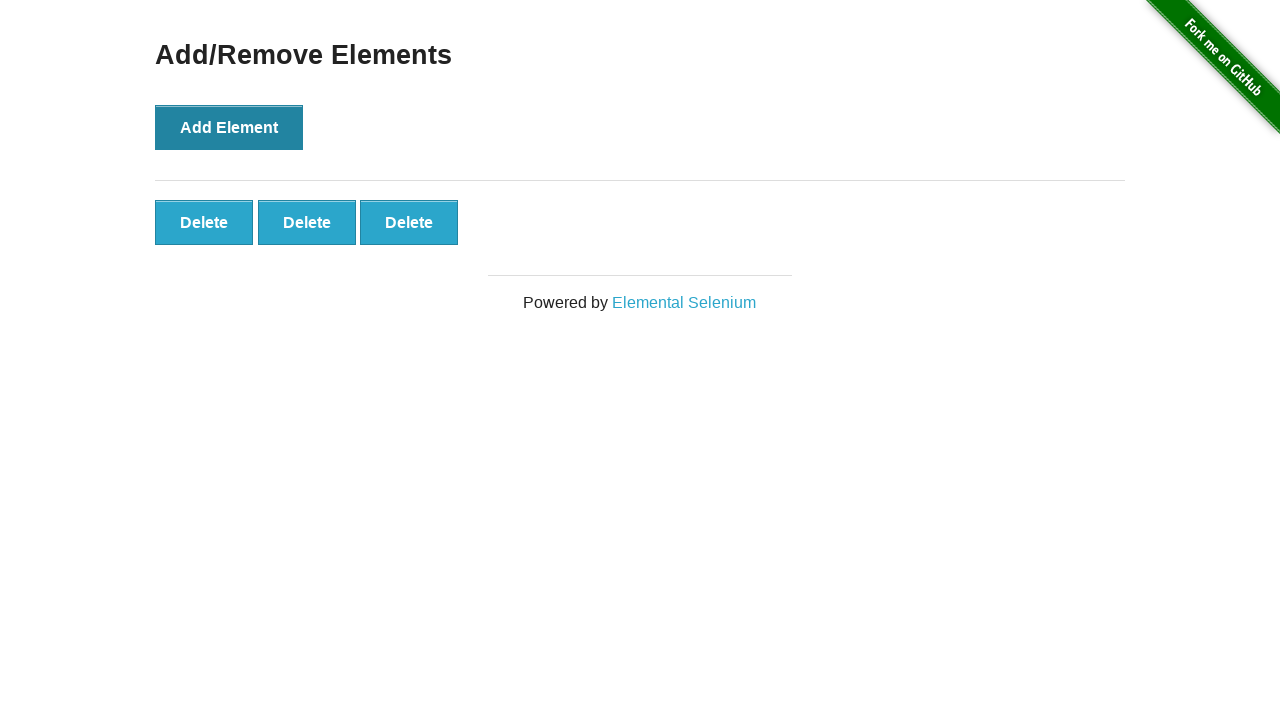

Clicked Add Element button (iteration 4) at (229, 127) on internal:text="Add Element"i
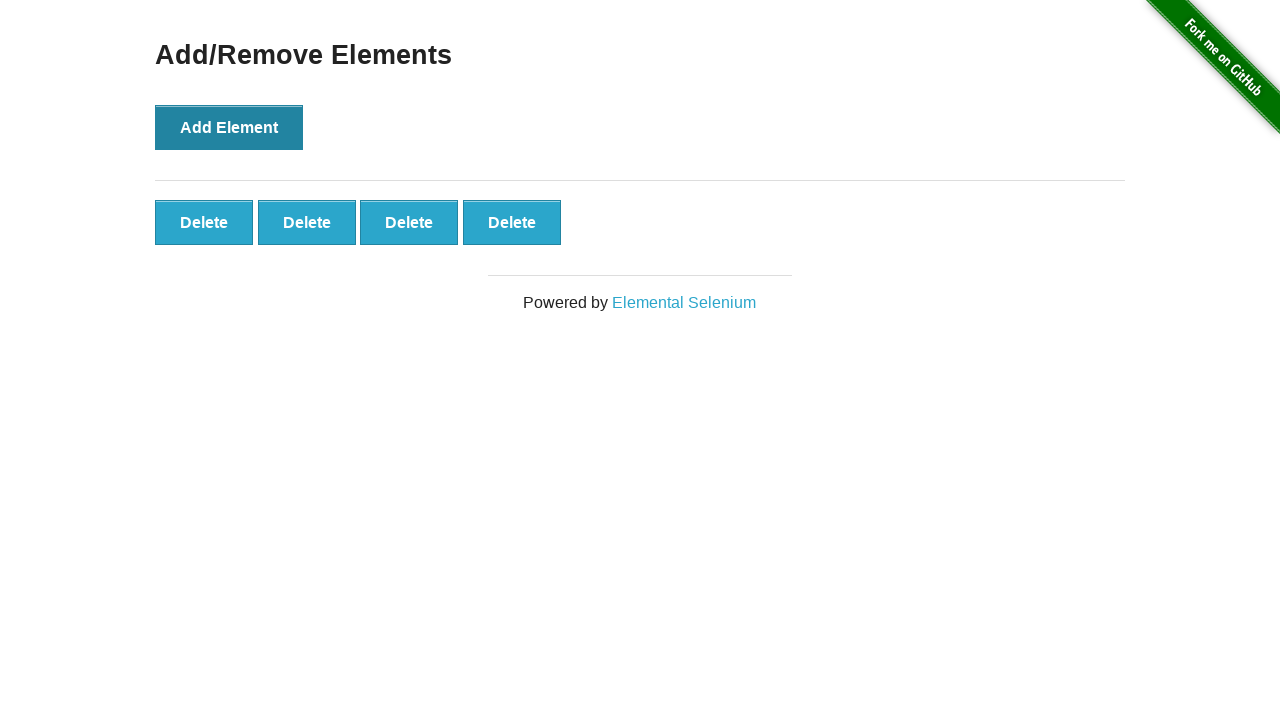

Delete buttons appeared after adding multiple elements
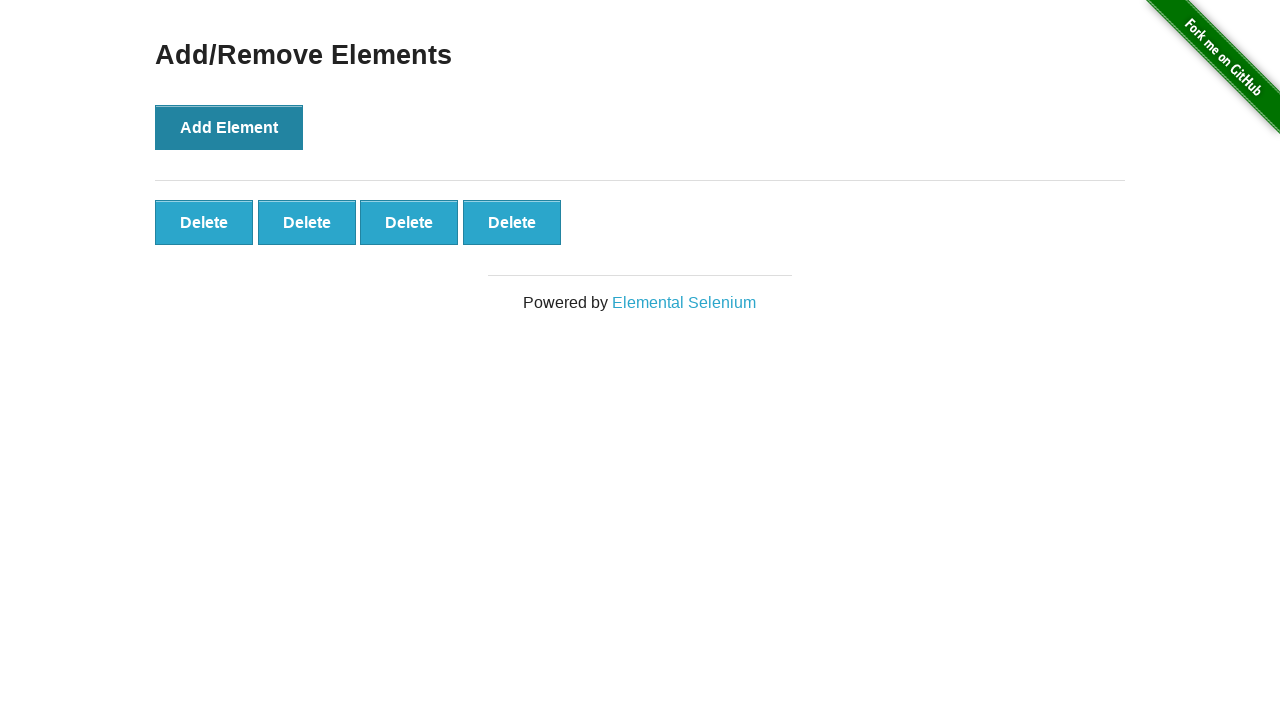

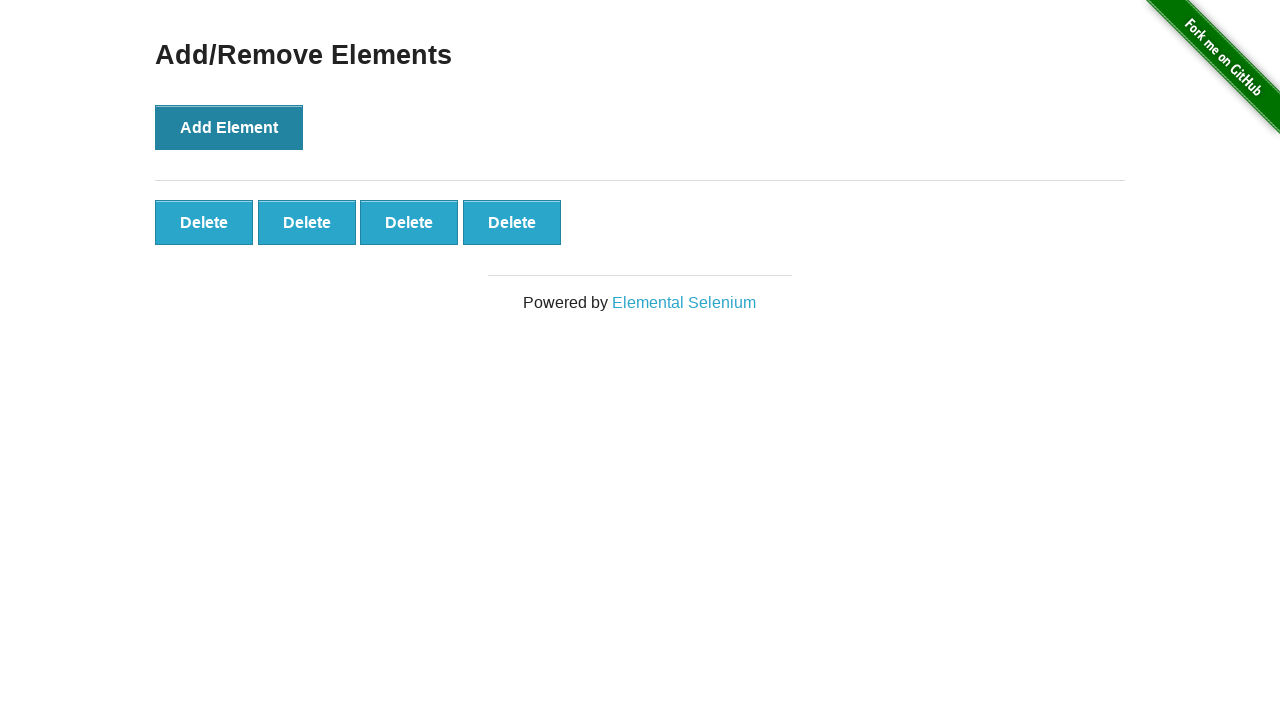